Tests drag and drop functionality by dragging element A to element B's position and then dragging element B back to element A's position

Starting URL: https://the-internet.herokuapp.com/drag_and_drop

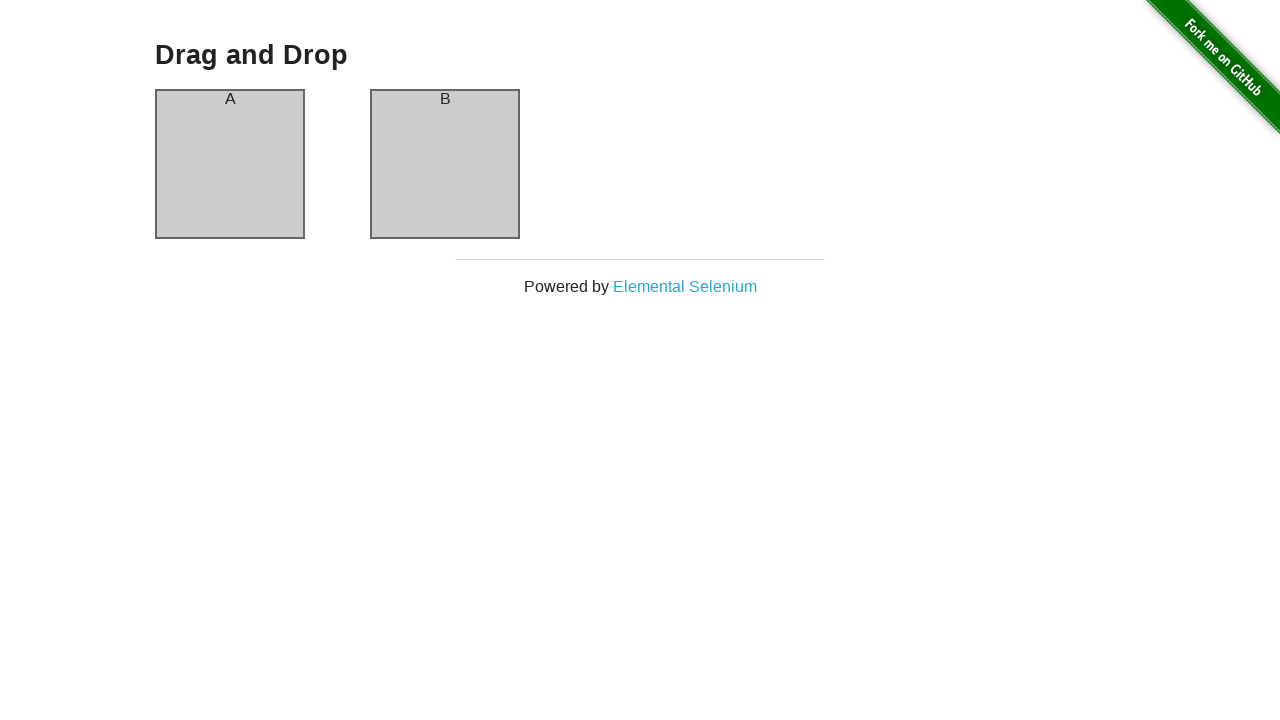

Located element A (column-a)
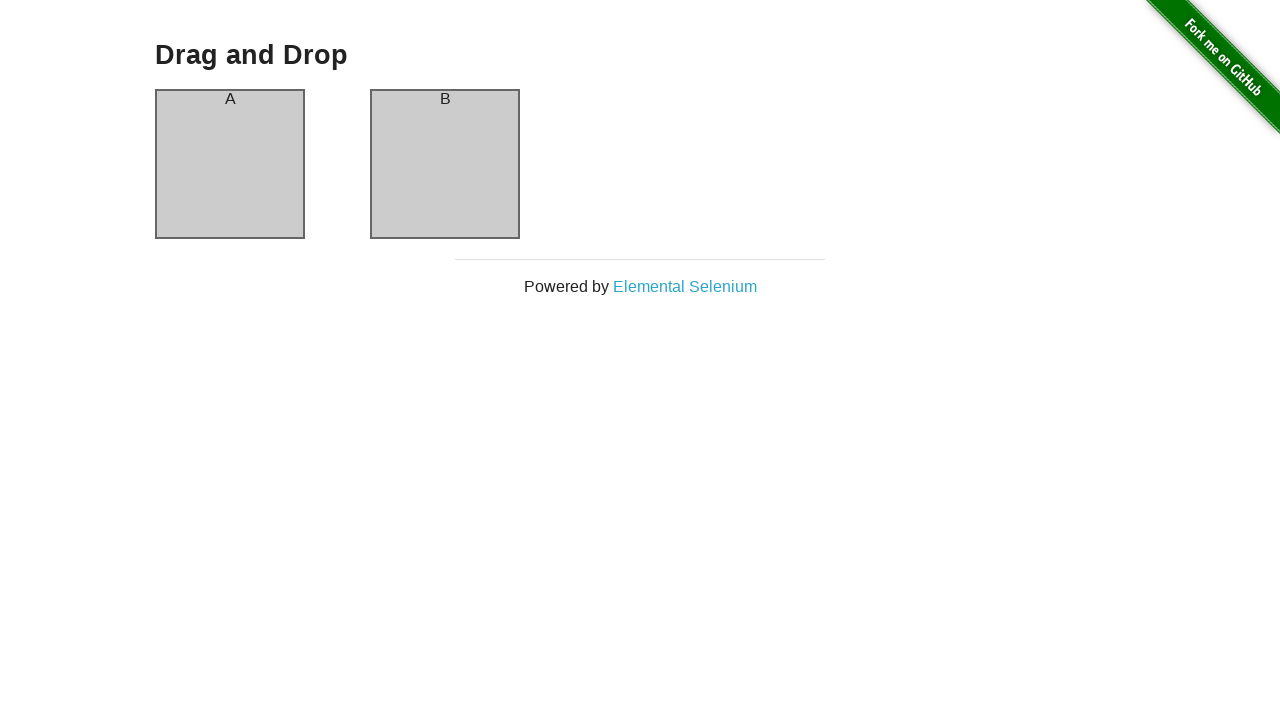

Located element B (column-b)
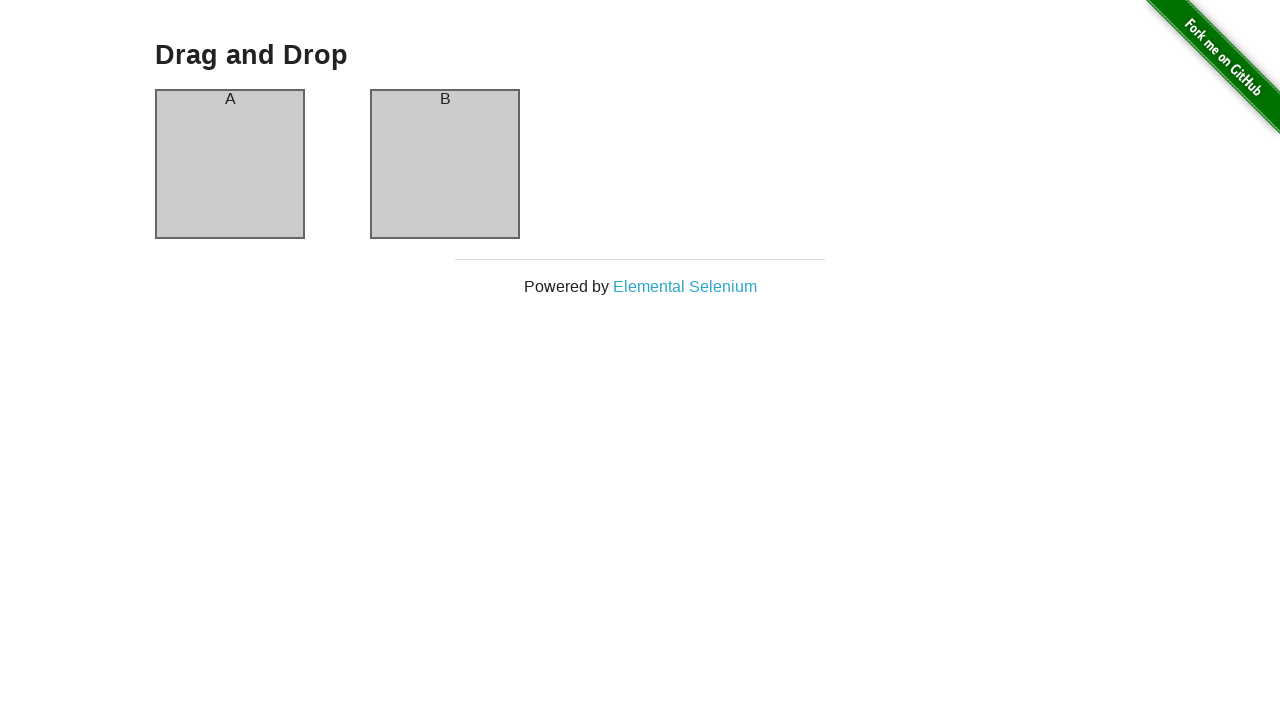

Dragged element A to element B's position at (445, 164)
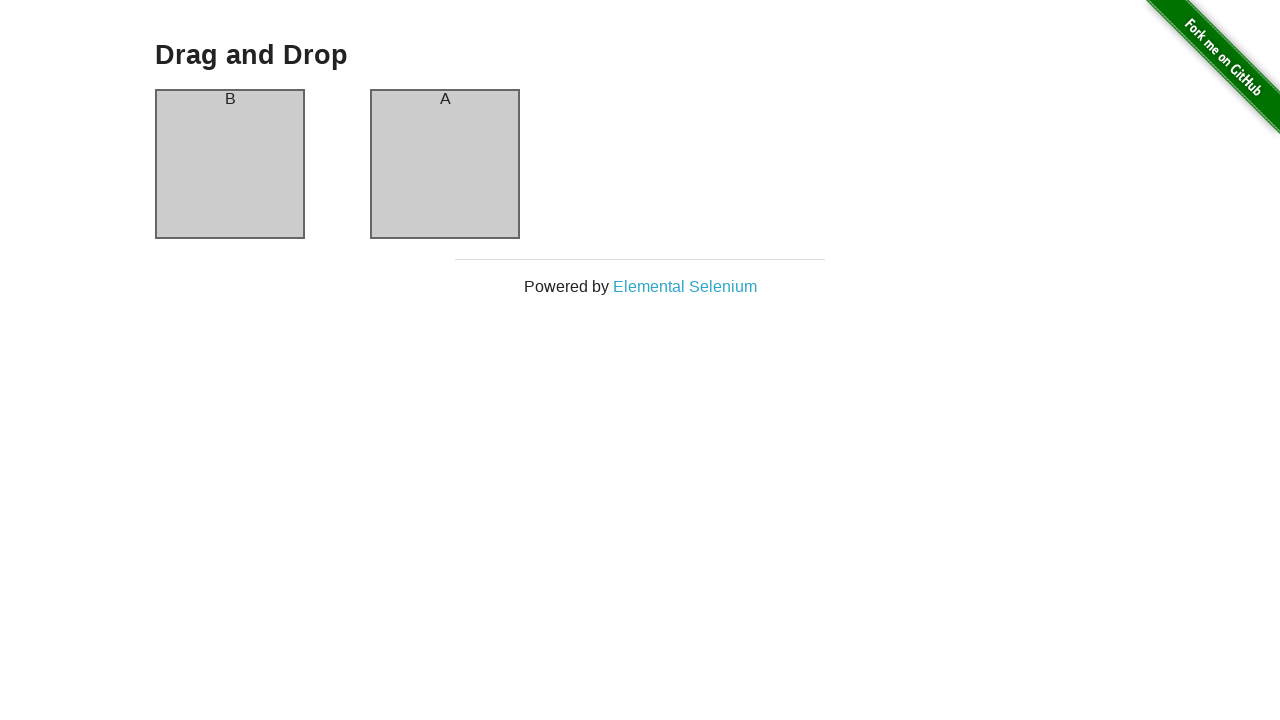

Dragged element B back to element A's position at (230, 164)
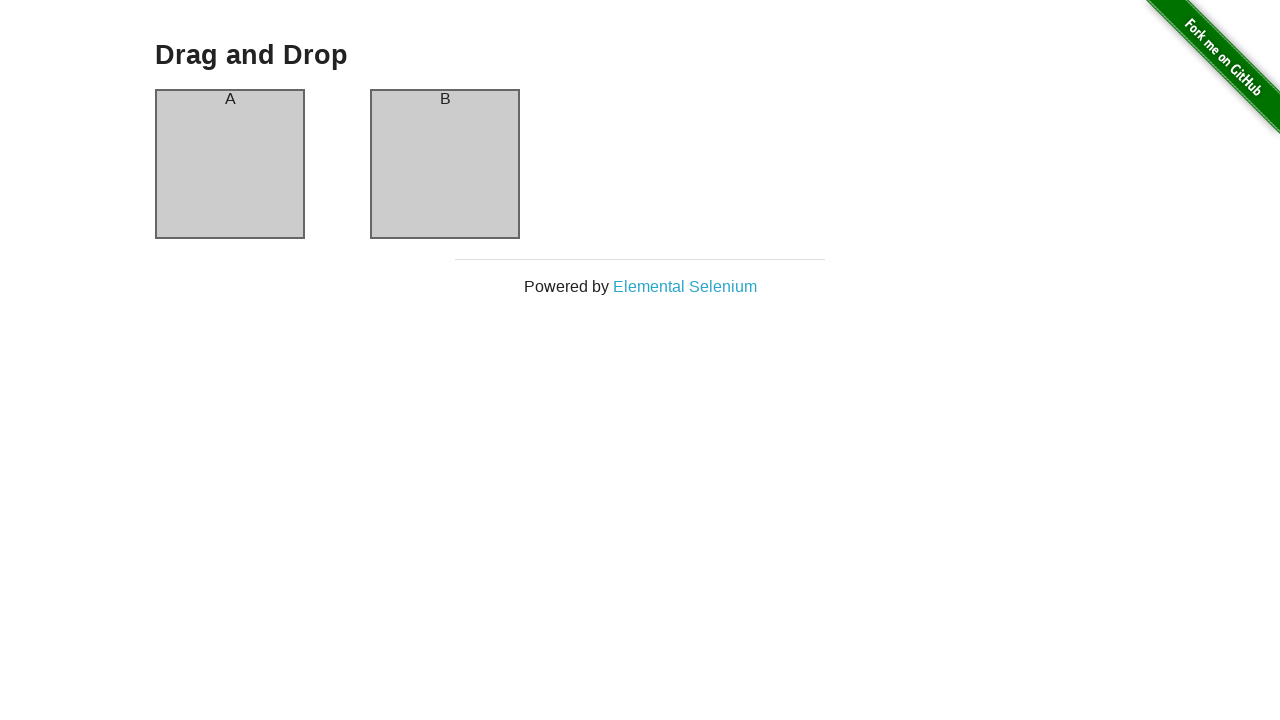

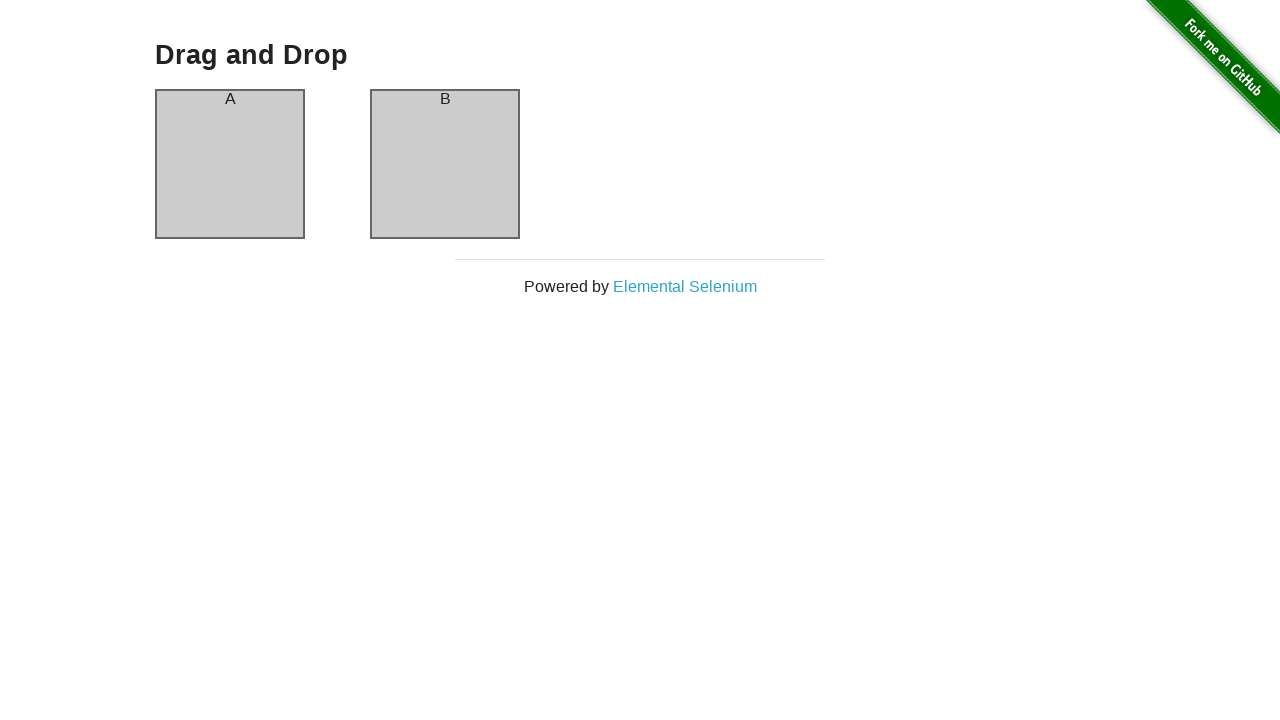